Tests the text box form on DemoQA by filling in user name, email, current address, and permanent address fields, then submitting the form.

Starting URL: https://demoqa.com/text-box

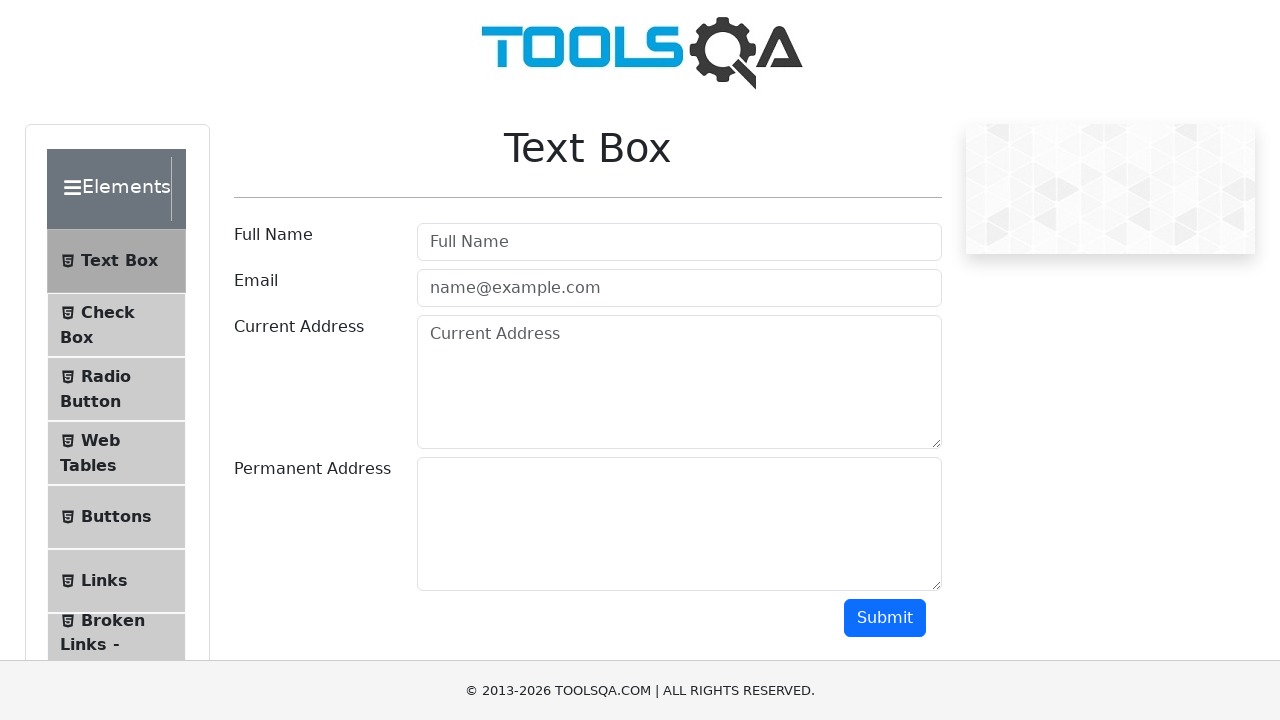

Scrolled down to view form elements
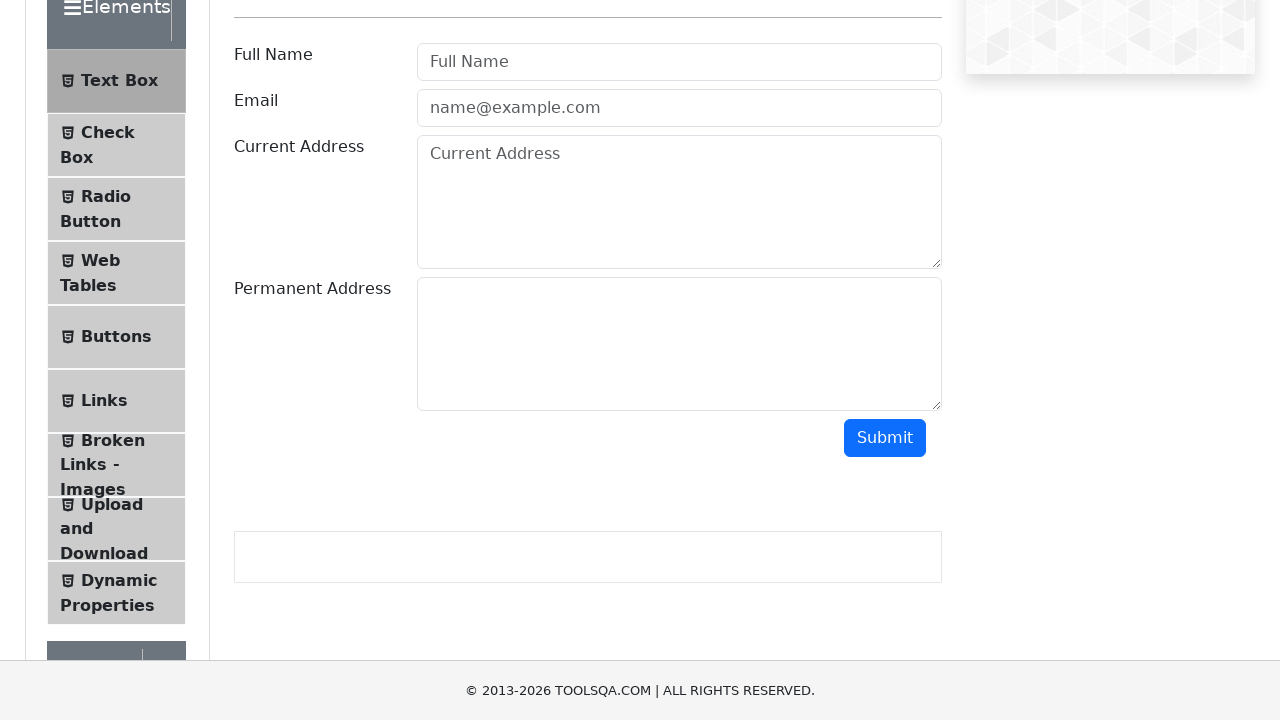

Filled username field with 'John Smith' on #userName
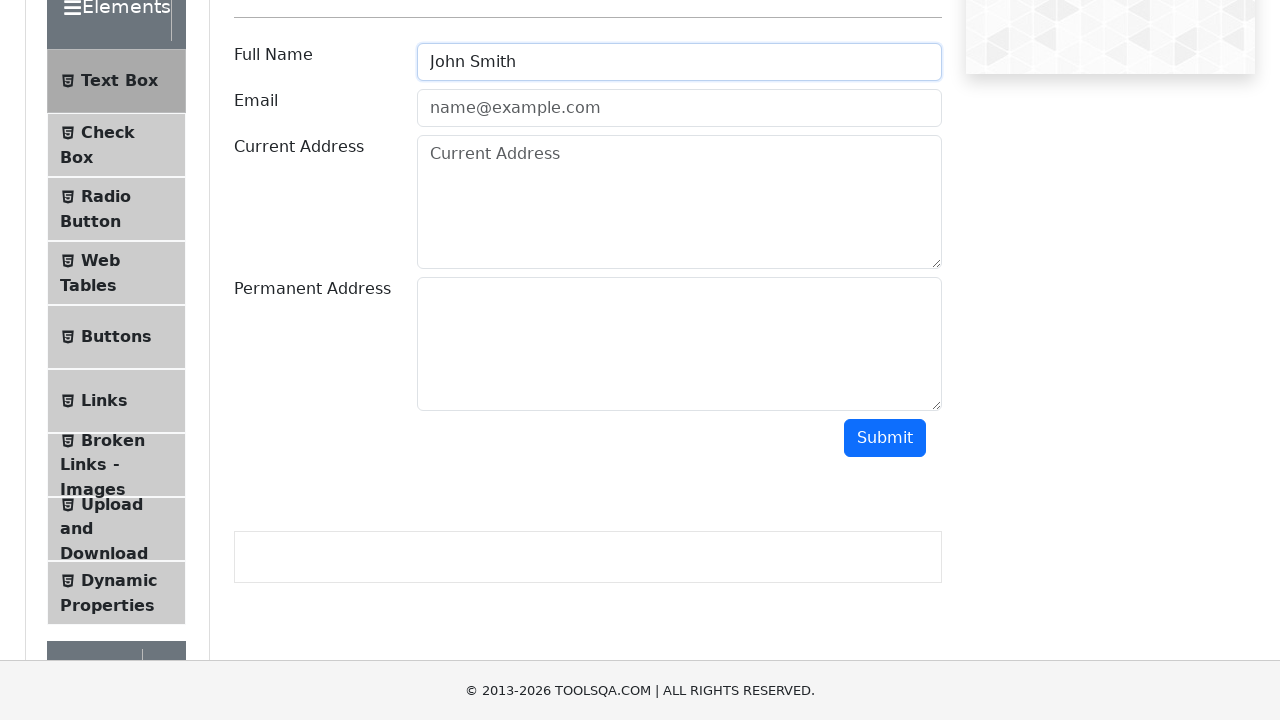

Filled email field with 'johnsmith@example.com' on #userEmail
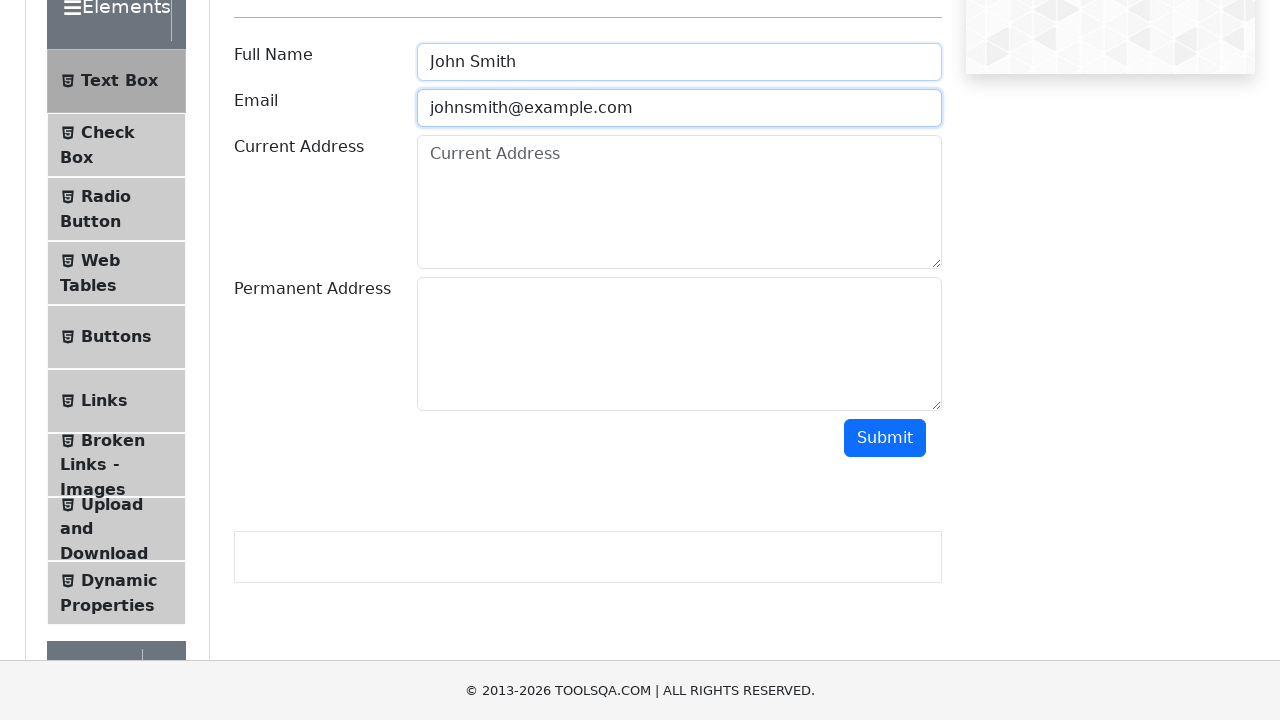

Filled current address field with '123 Main Street, Apt 4B, New York, NY 10001' on #currentAddress
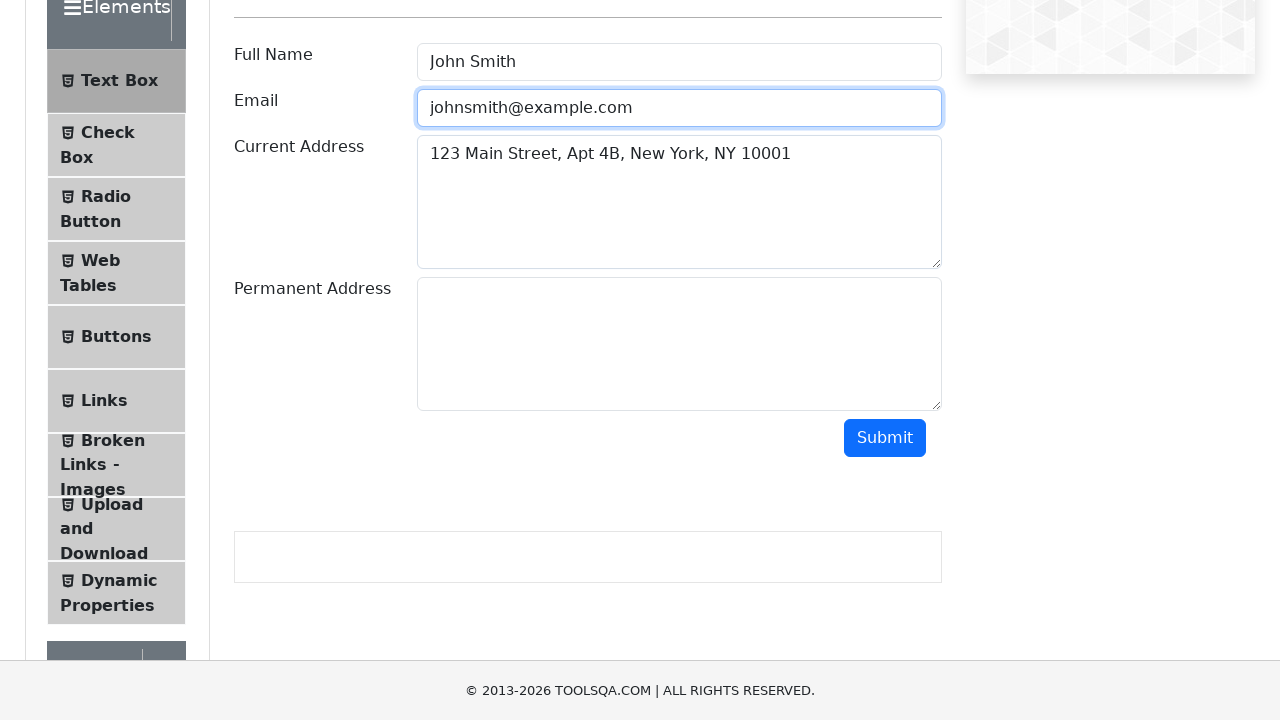

Filled permanent address field with '456 Oak Avenue, Suite 200, Los Angeles, CA 90001' on #permanentAddress
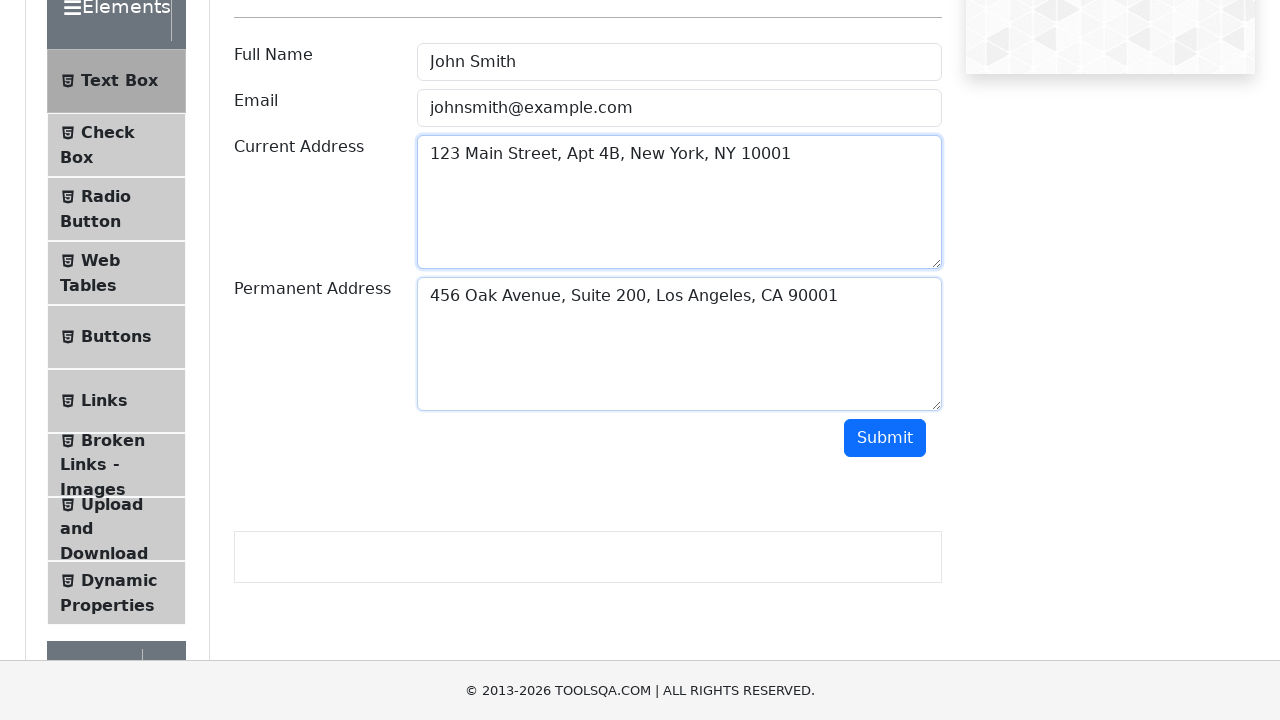

Clicked submit button to submit the form at (885, 438) on #submit
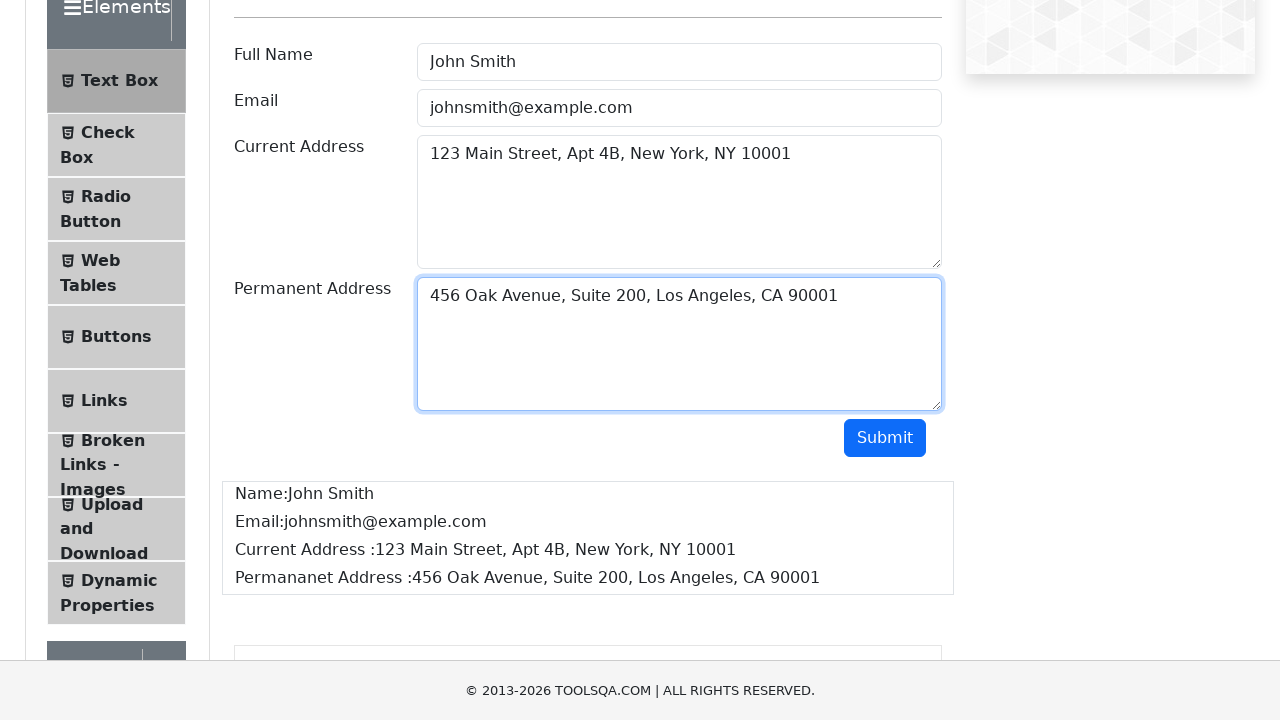

Form submission output appeared on the page
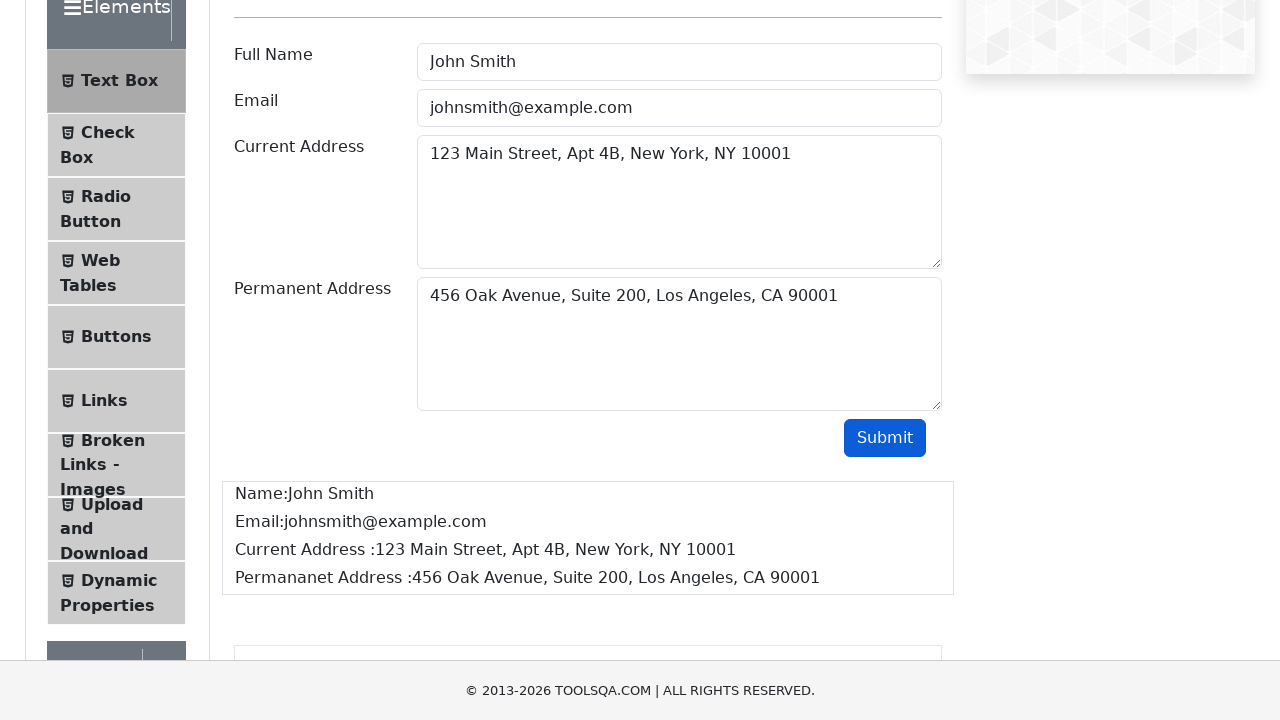

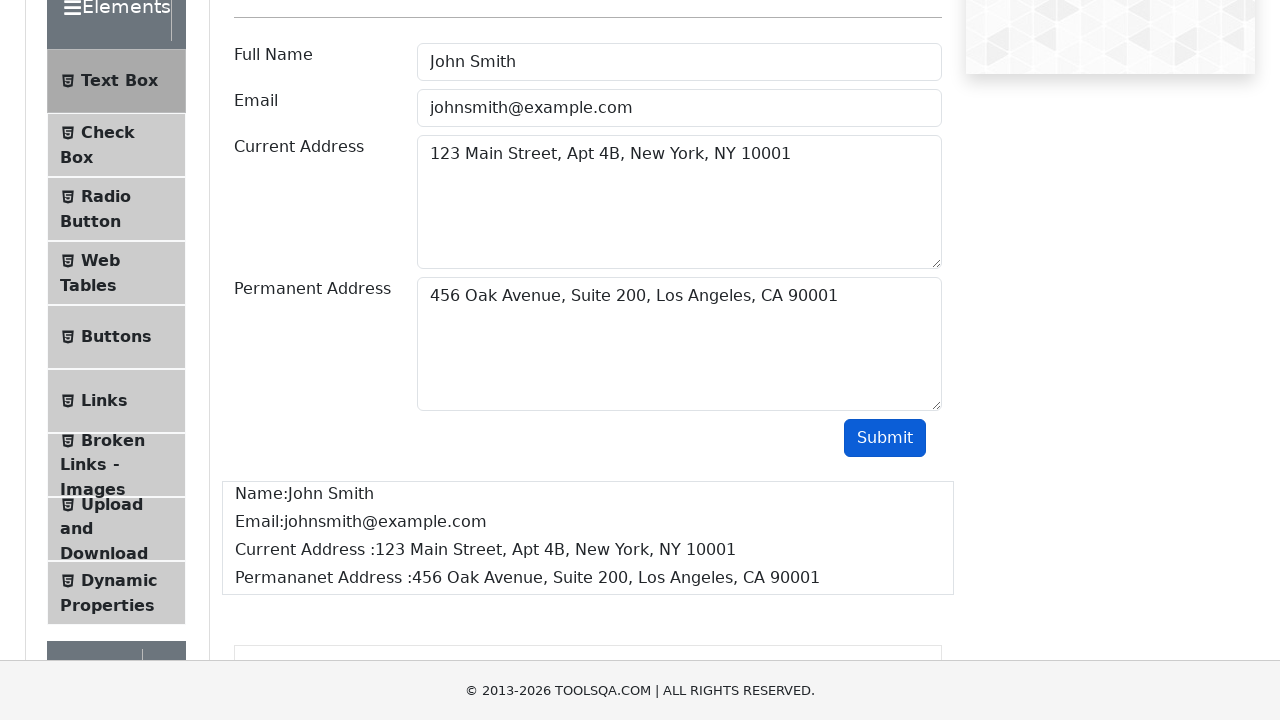